Tests successful user registration by filling all required fields with valid data

Starting URL: https://www.sharelane.com/cgi-bin/register.py?page=1&zip_code=21333

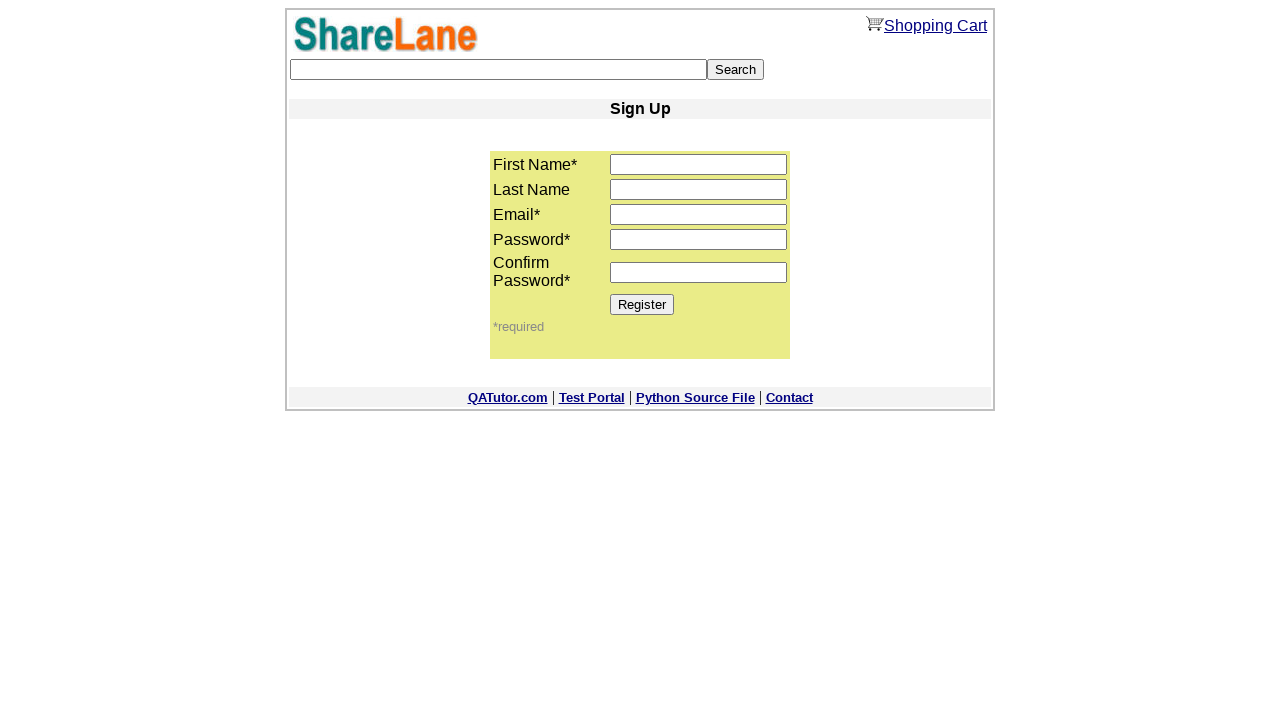

Filled first name field with 'John' on input[name='first_name']
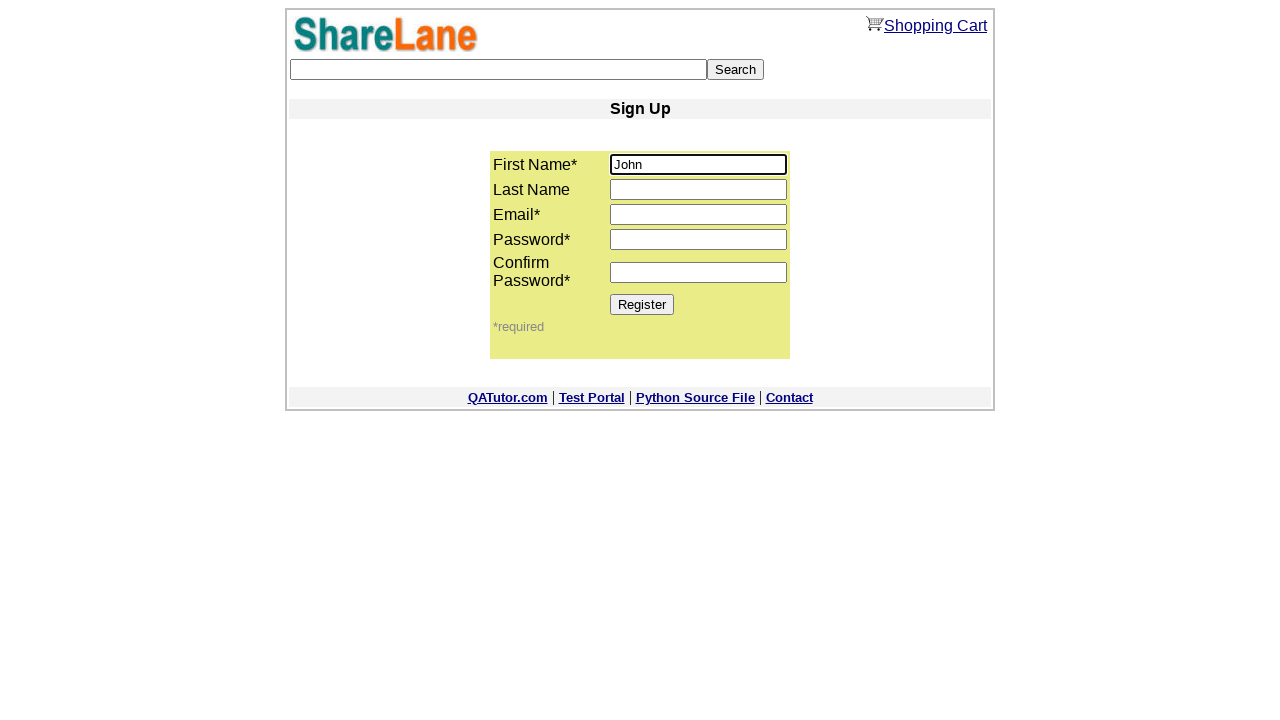

Filled last name field with 'Smith' on input[name='last_name']
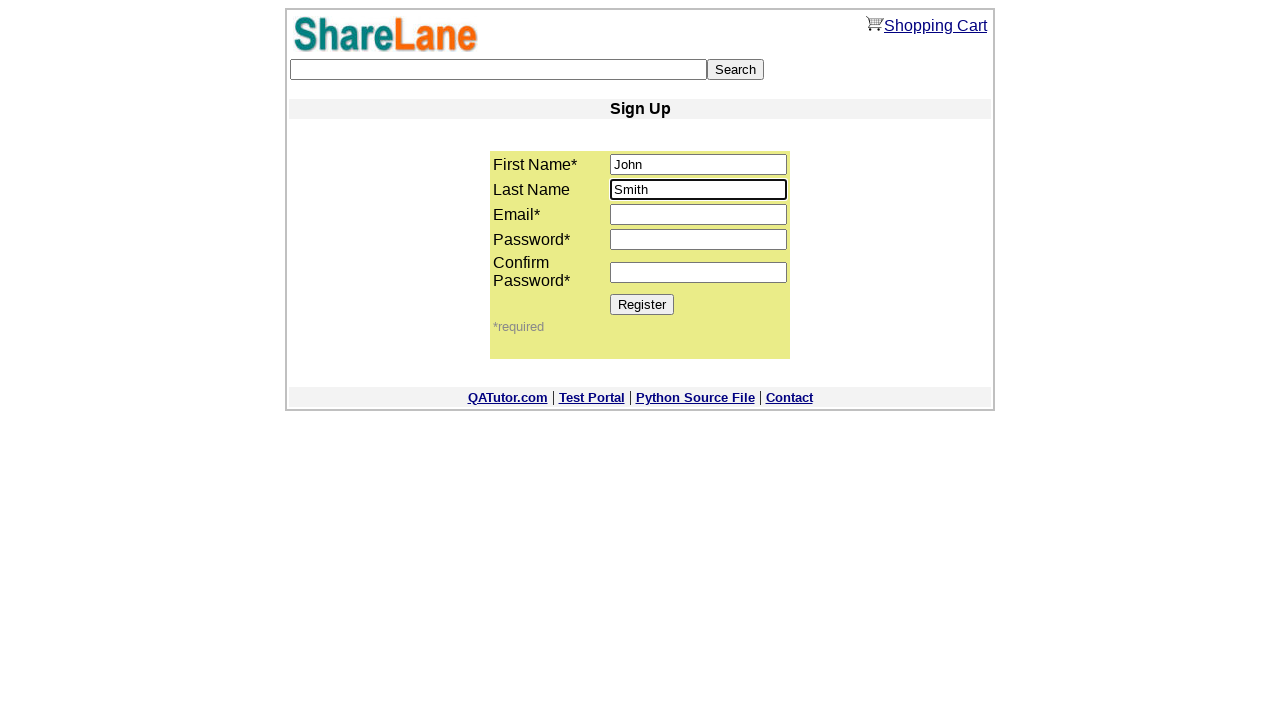

Filled email field with 'testuser847@example.com' on input[name='email']
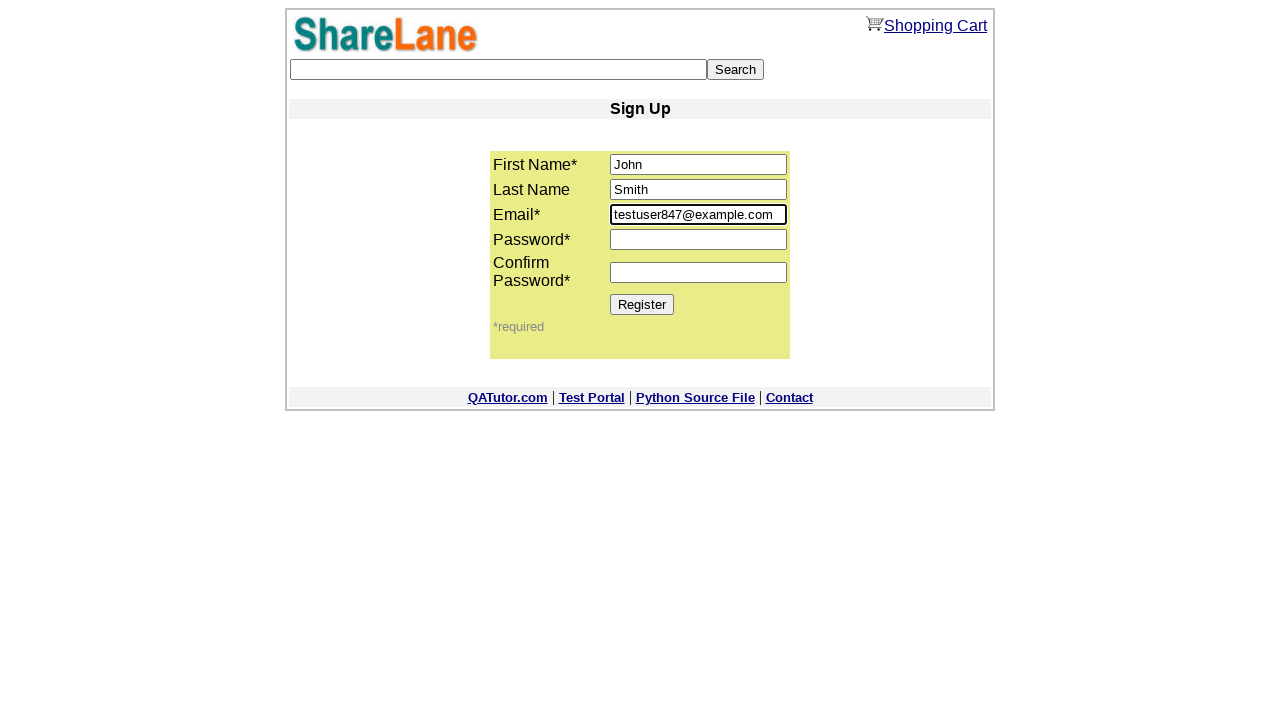

Filled password field with 'Test123456' on input[name='password1']
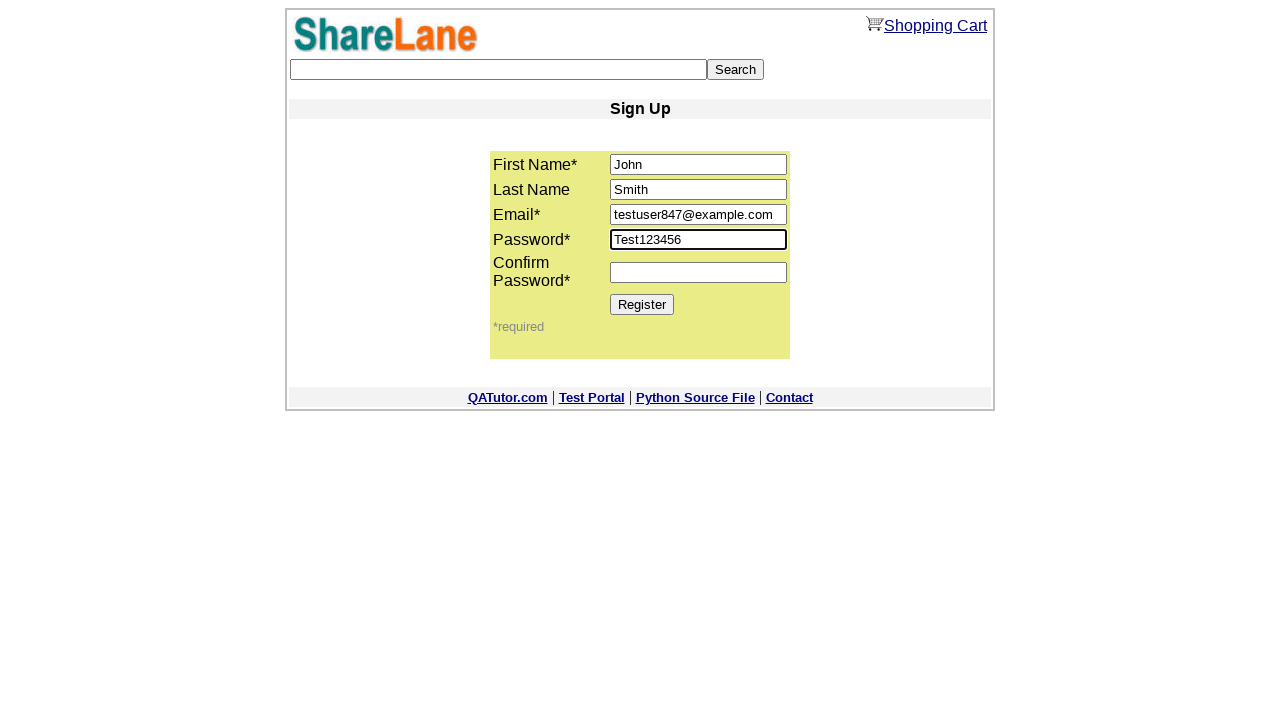

Filled password confirmation field with 'Test123456' on input[name='password2']
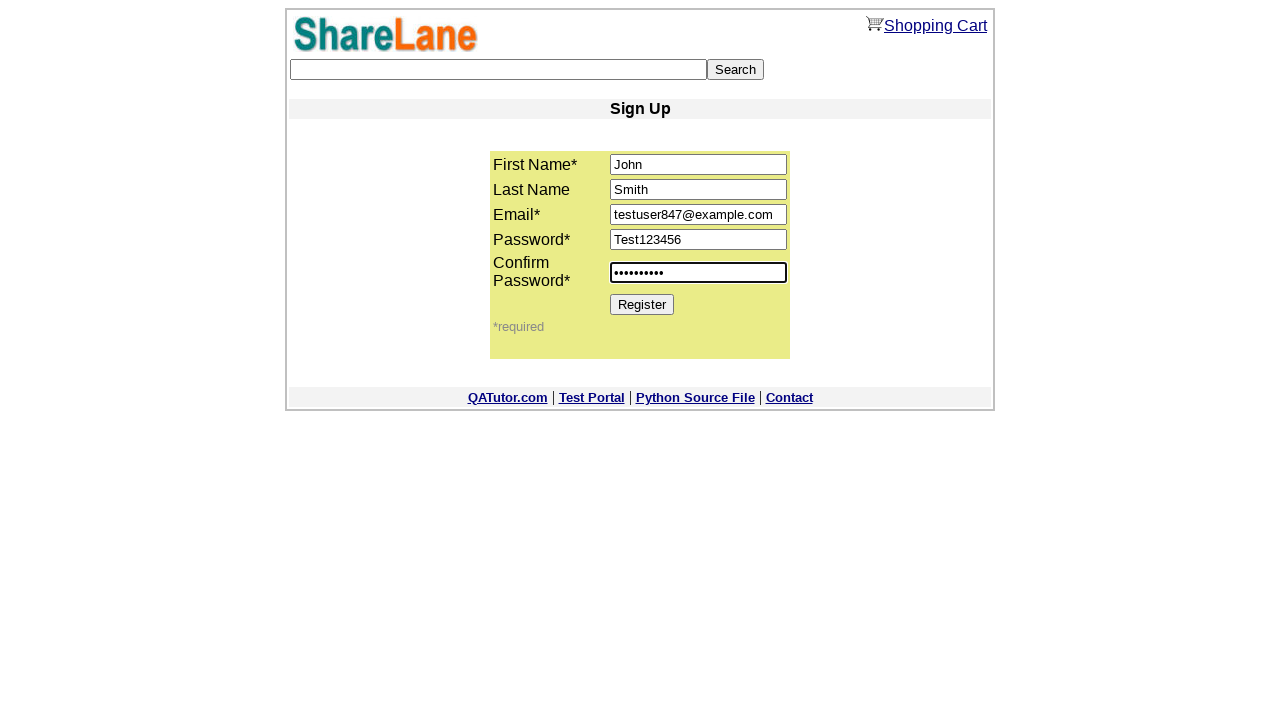

Clicked Register button to submit form at (642, 304) on input[value='Register']
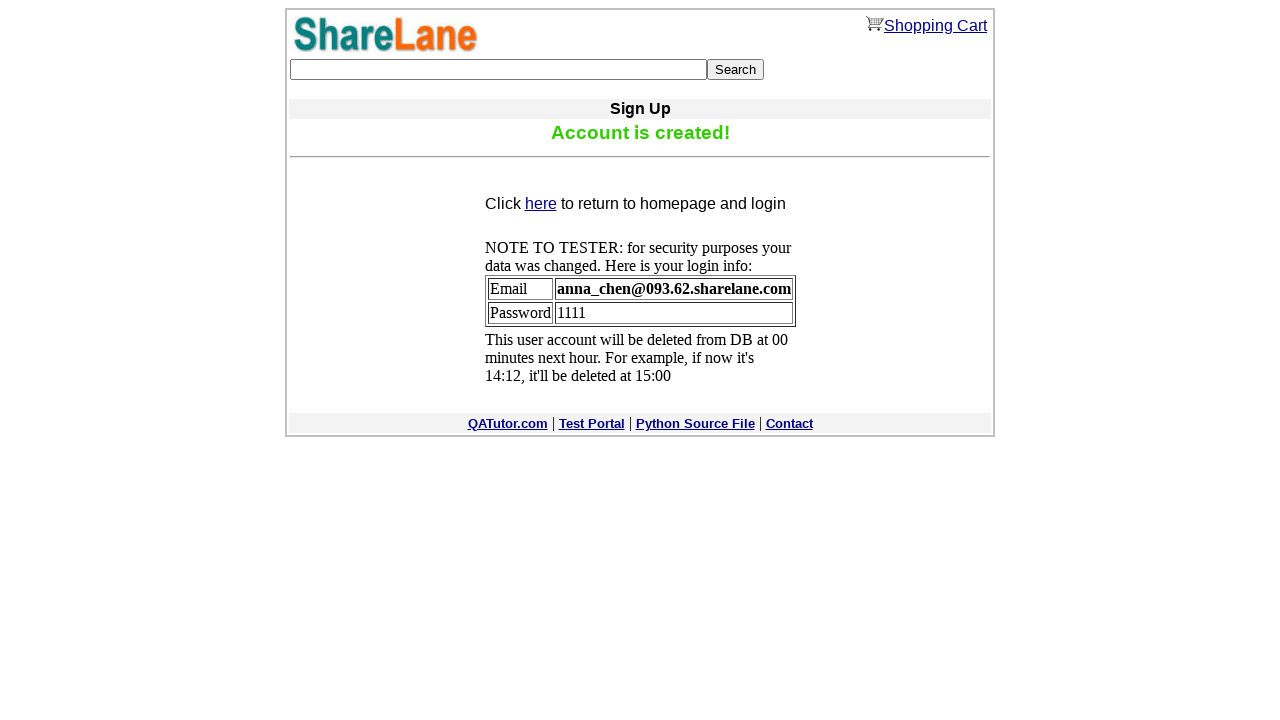

Confirmation message appeared - successful registration
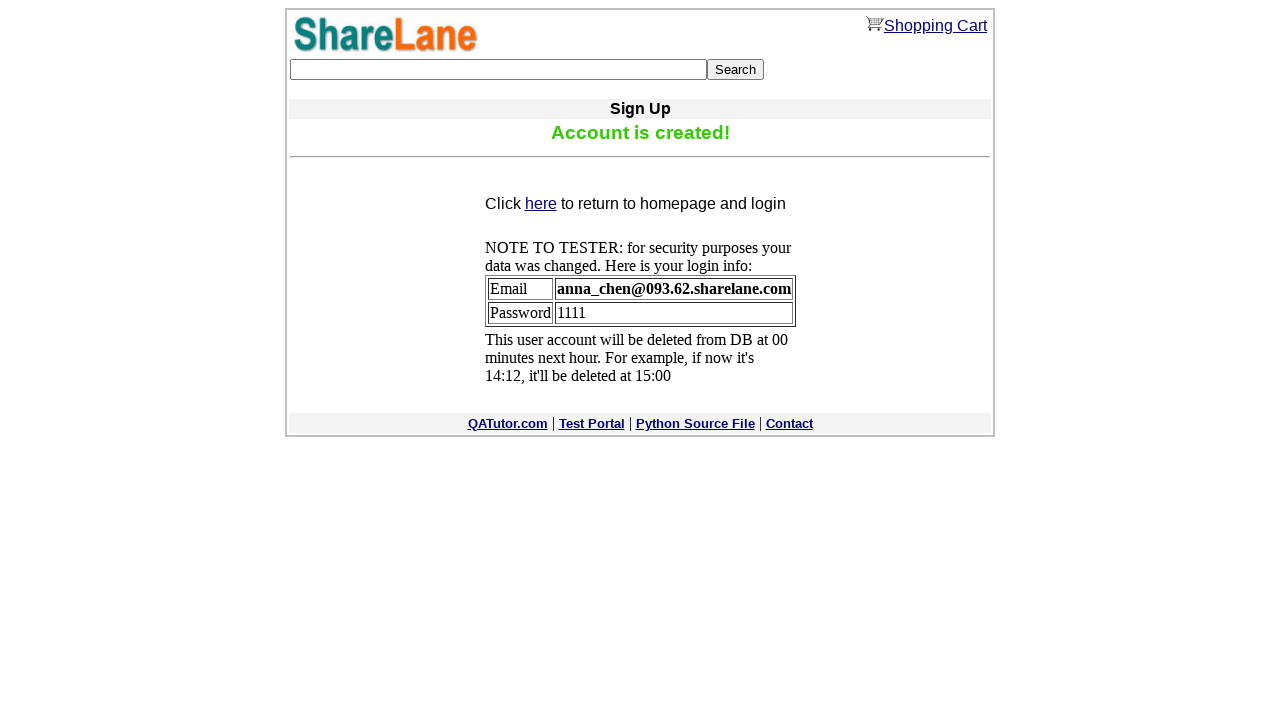

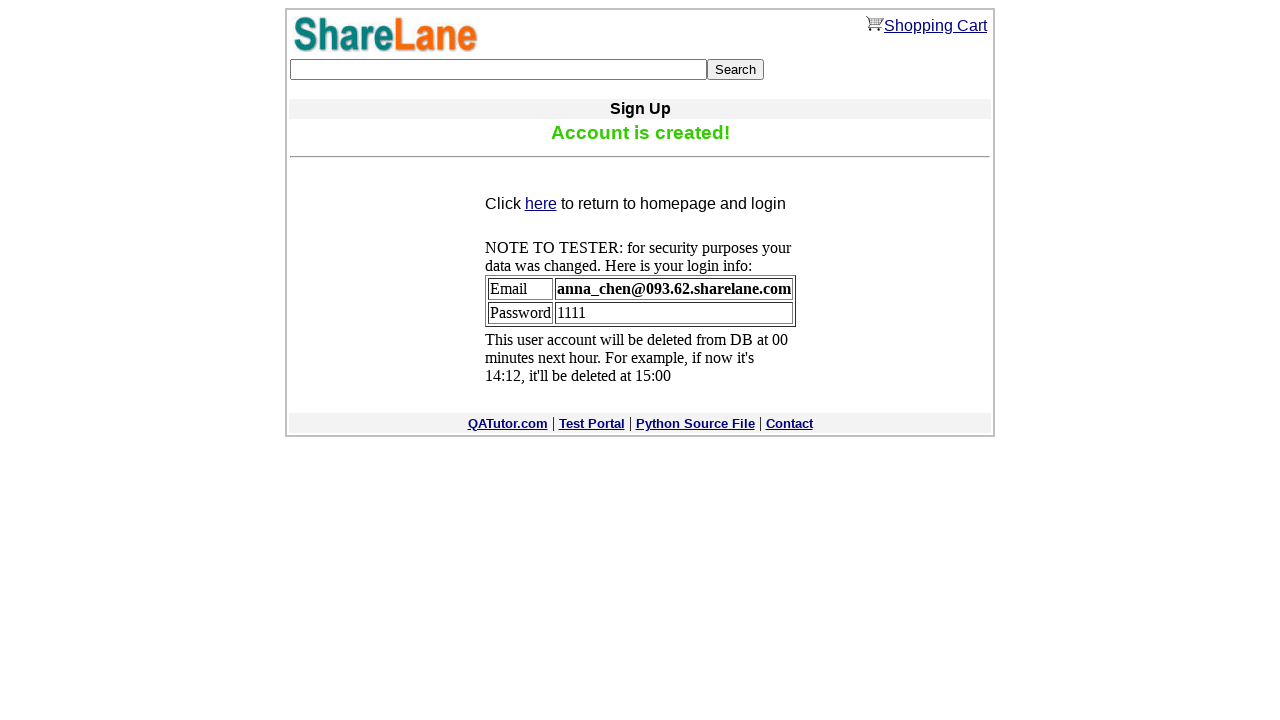